Tests drag and drop functionality by manually clicking and holding the source element, moving to target, and releasing

Starting URL: https://jqueryui.com/droppable/

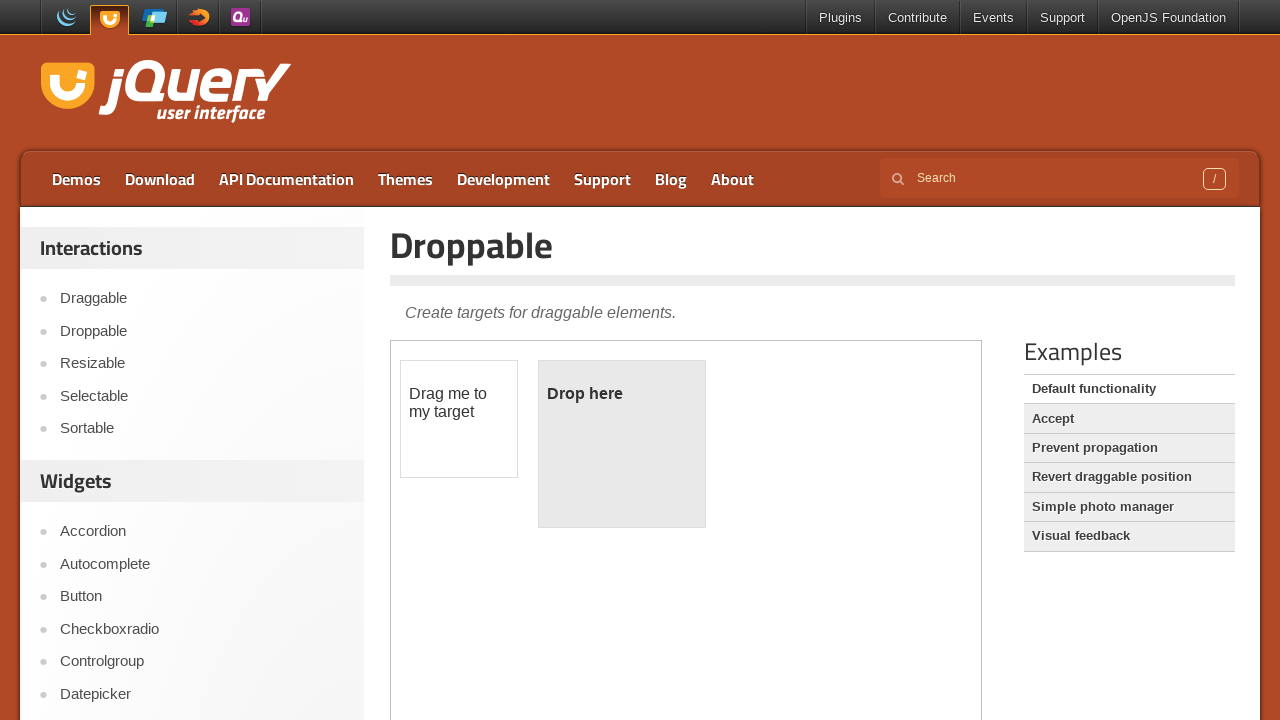

Located iframe containing drag and drop elements
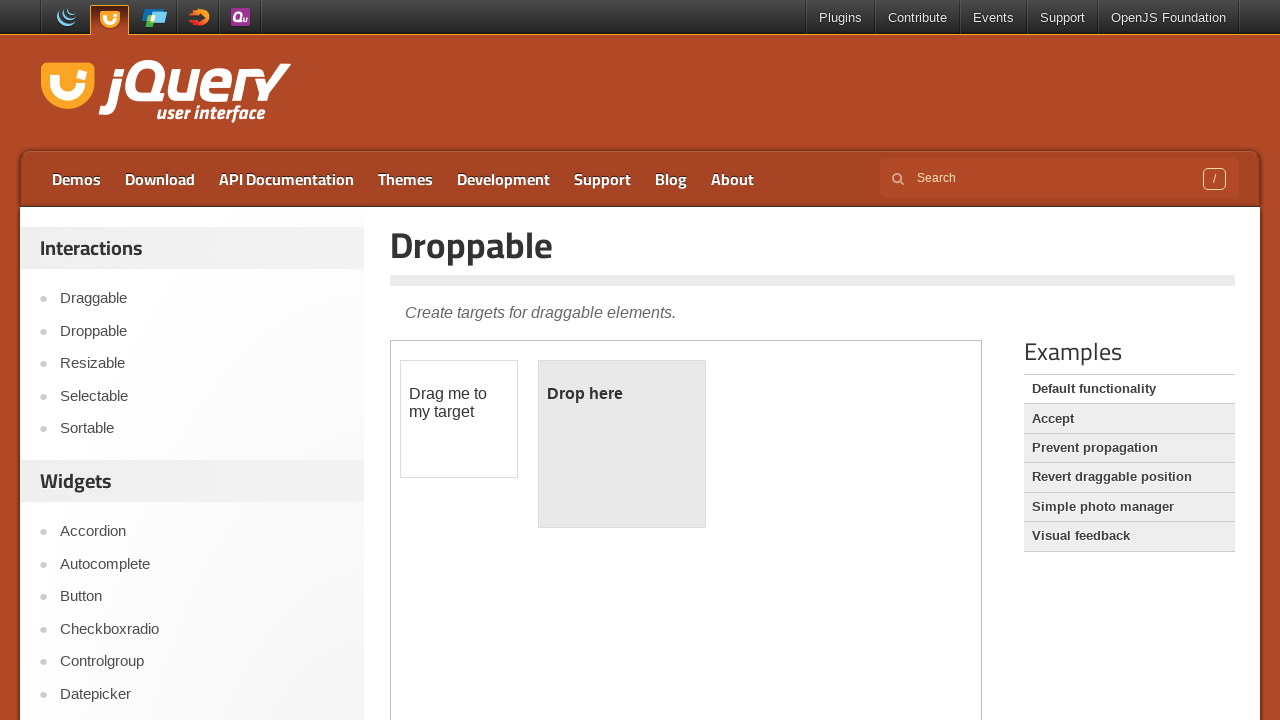

Located draggable source element
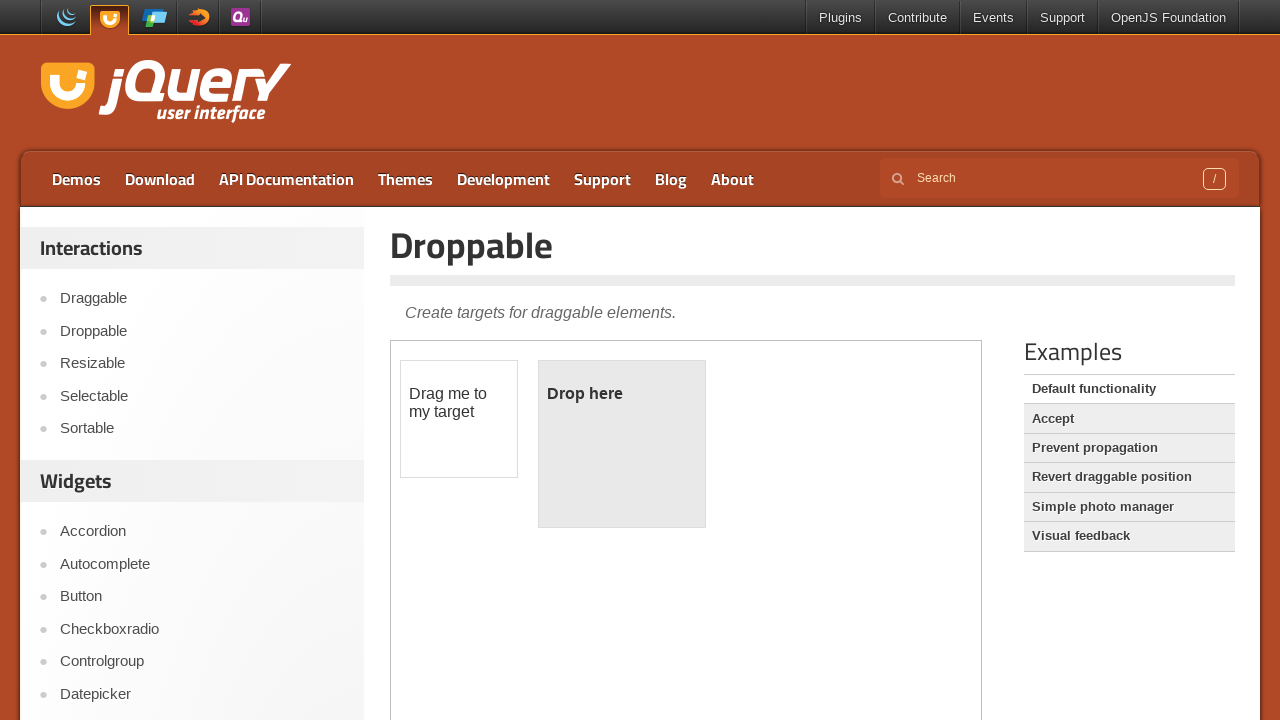

Located droppable target element
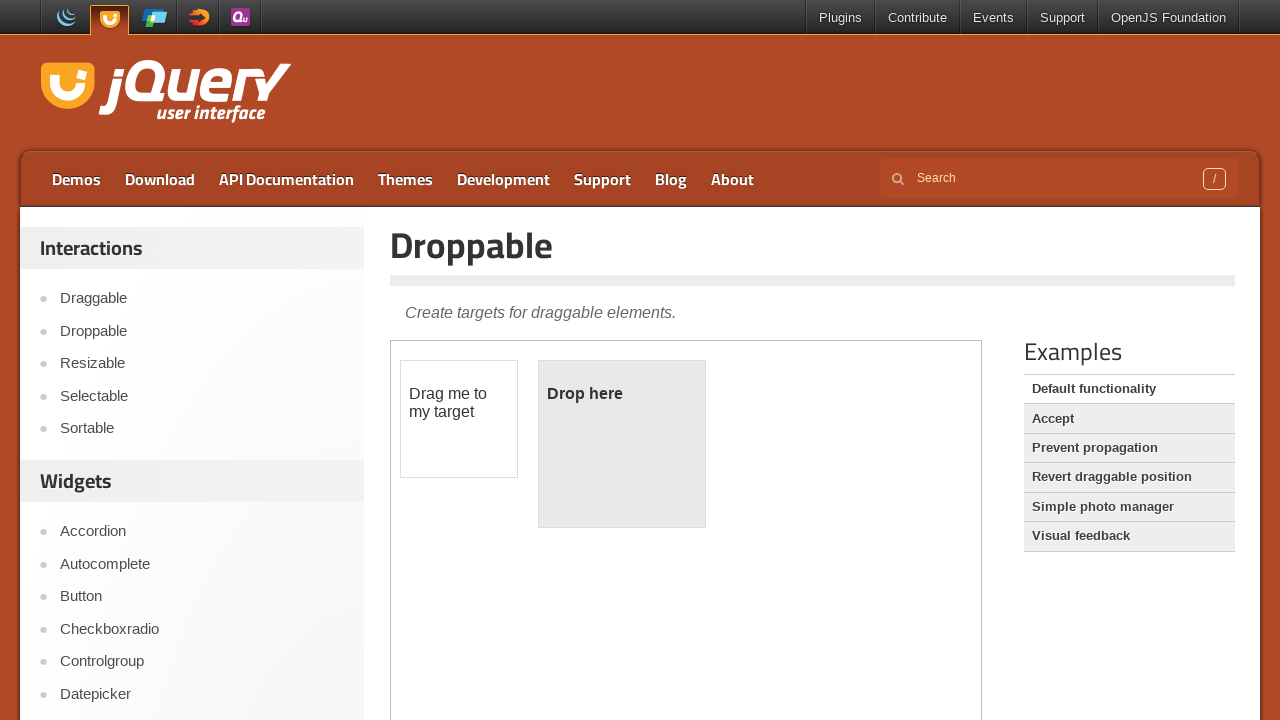

Hovered over draggable source element at (459, 419) on iframe >> nth=0 >> internal:control=enter-frame >> #draggable
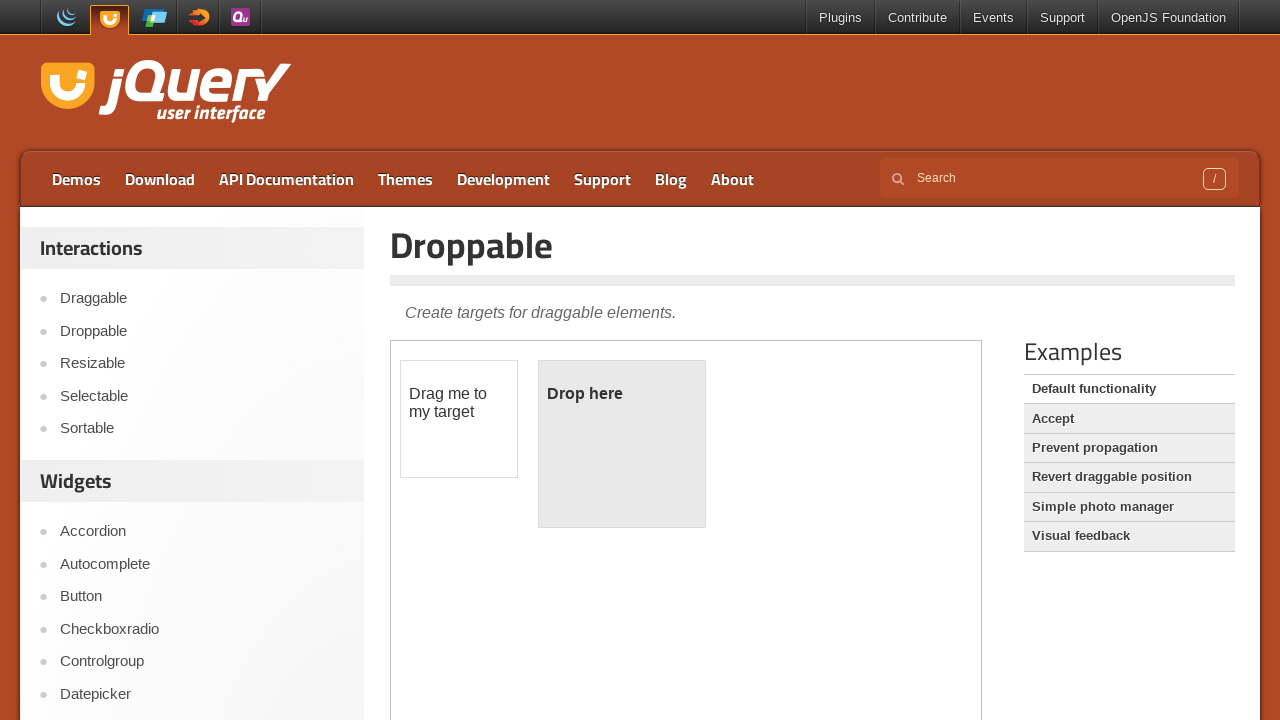

Pressed mouse button down on source element at (459, 419)
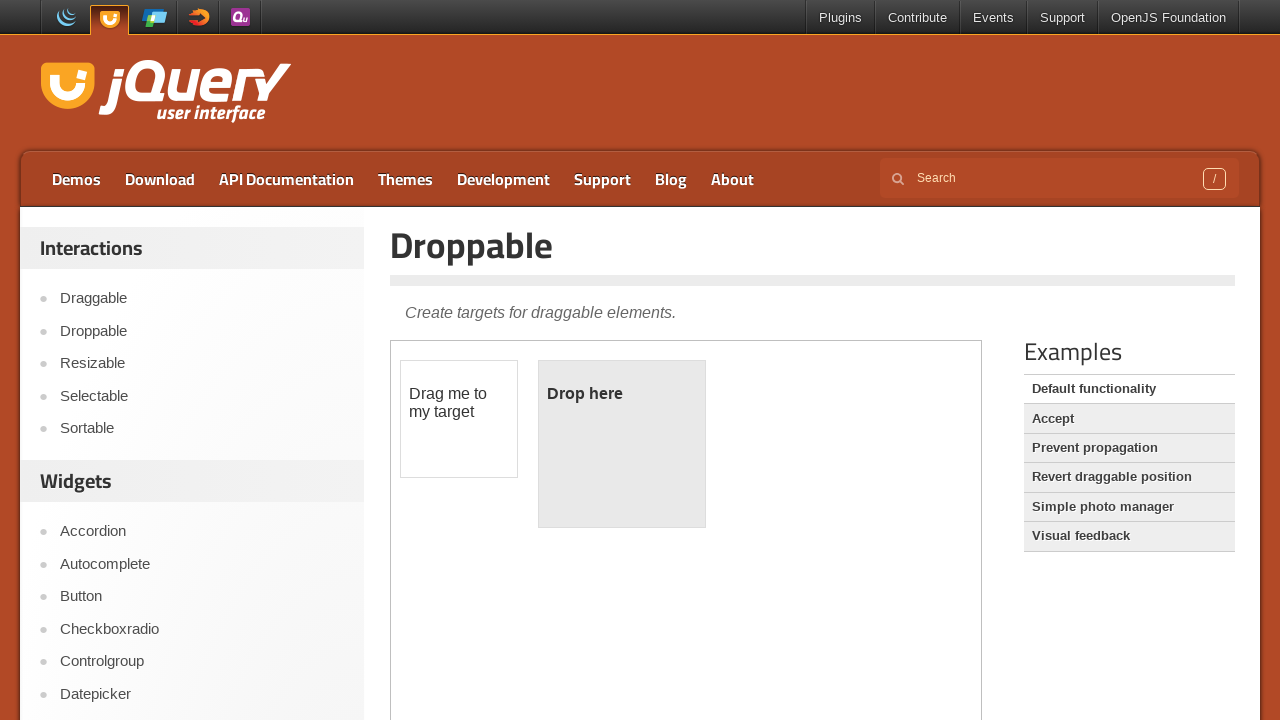

Moved mouse to droppable target element at (622, 444) on iframe >> nth=0 >> internal:control=enter-frame >> #droppable
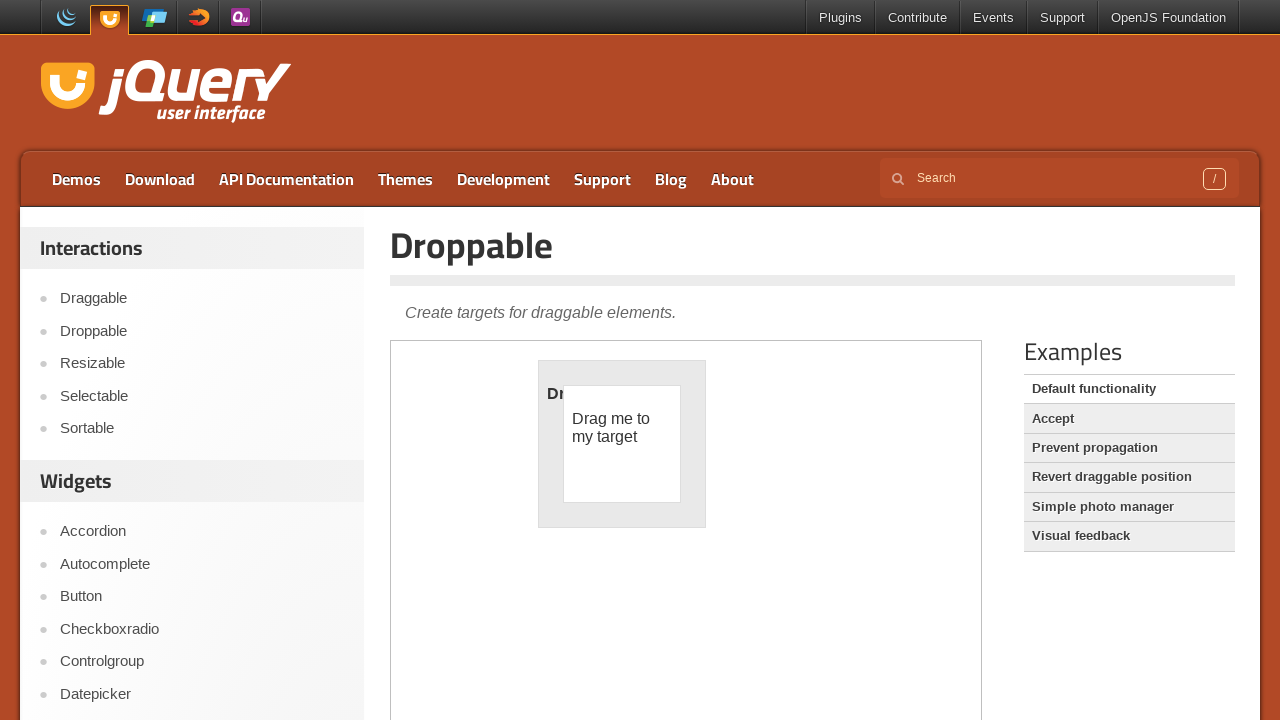

Released mouse button on target element to complete drag and drop at (622, 444)
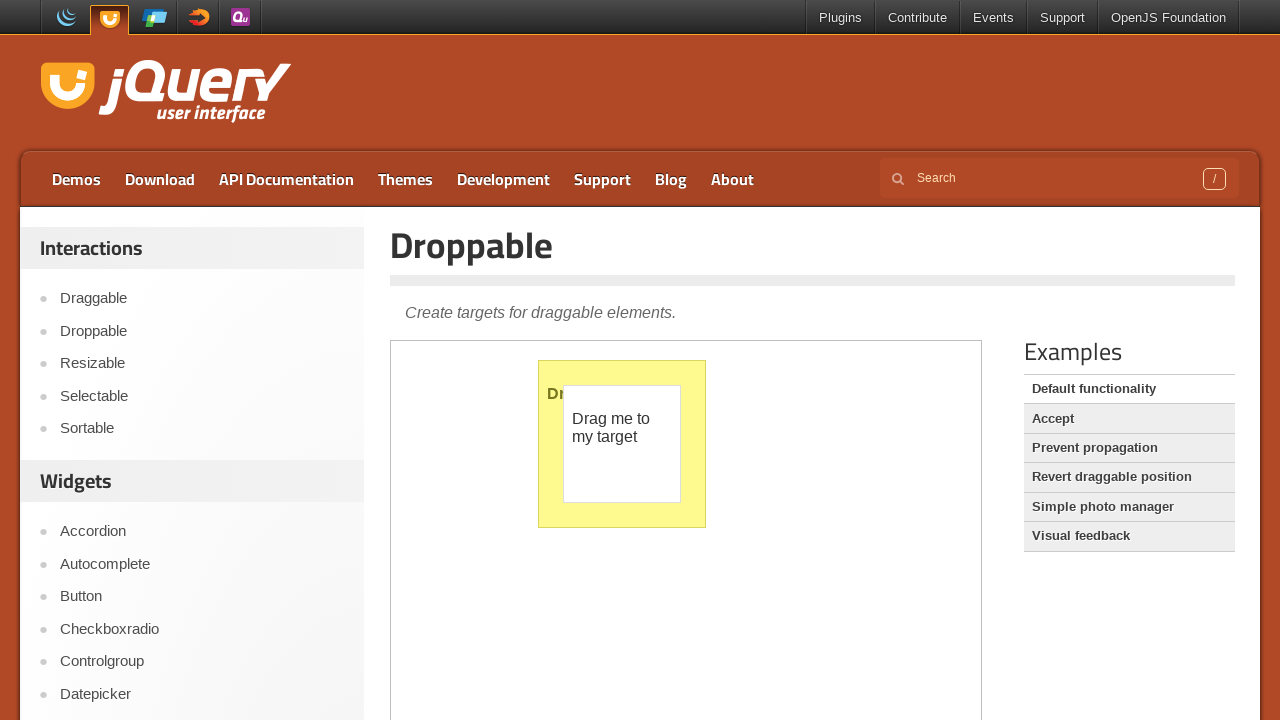

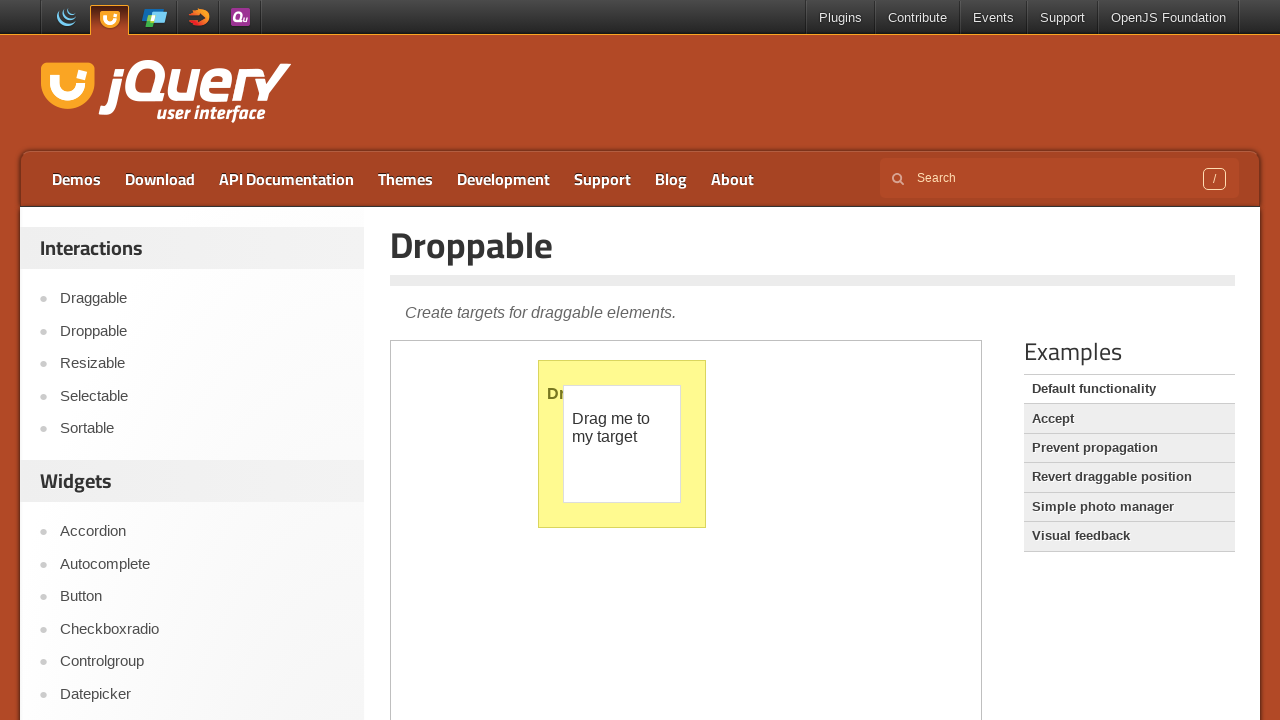